Tests user registration functionality by filling out the registration form with personal details, password, subscribing to newsletter, agreeing to terms, and submitting the form.

Starting URL: https://ecommerce-playground.lambdatest.io/index.php?route=account/register

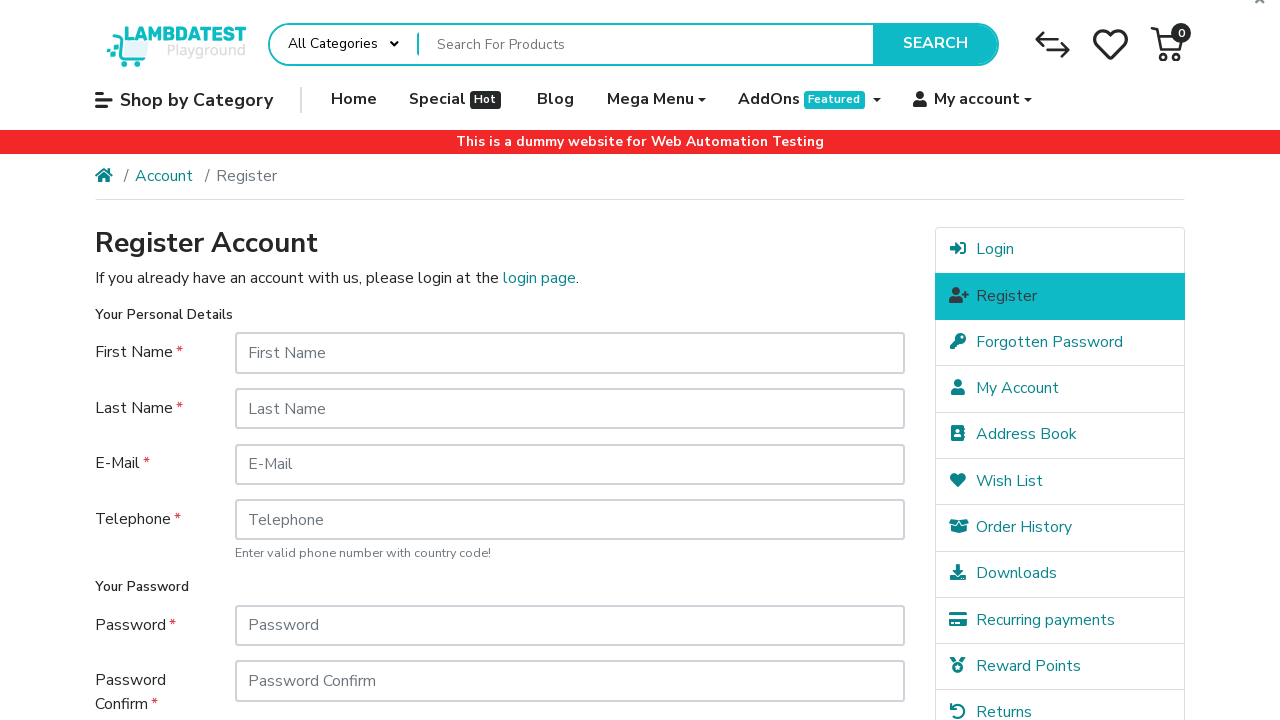

Filled first name field with 'John' on #input-firstname
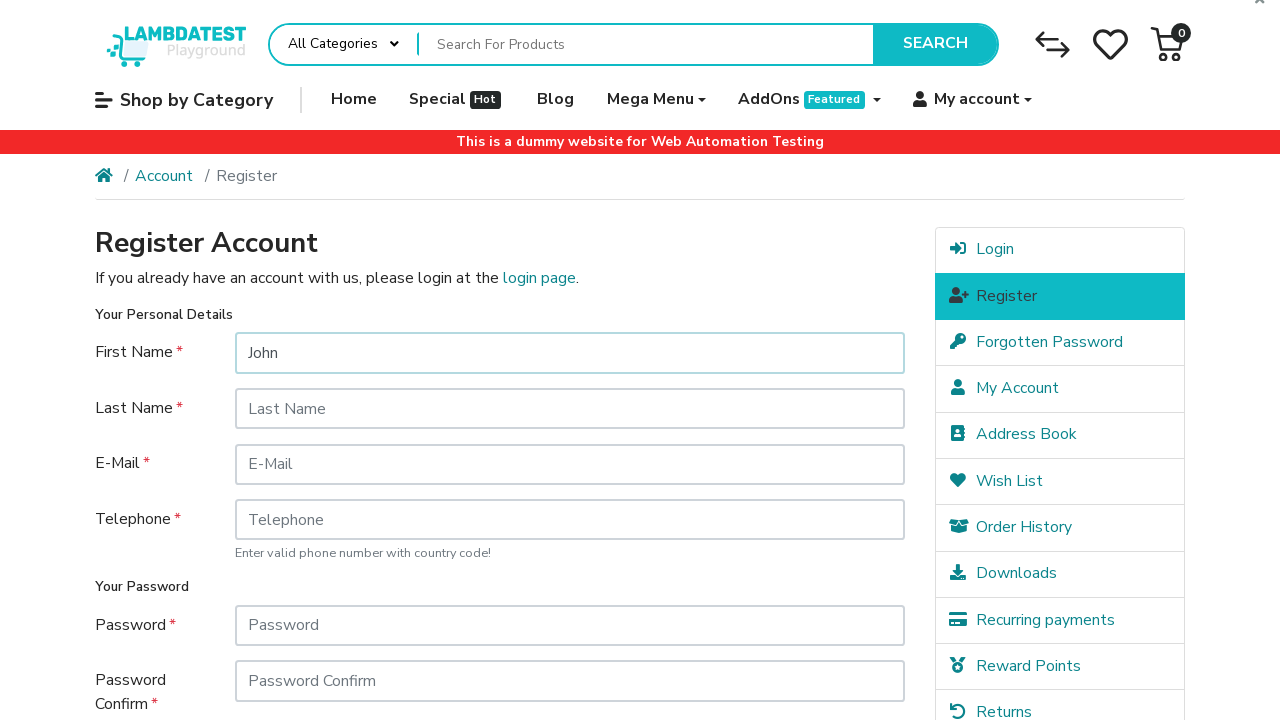

Filled last name field with 'Doe' on #input-lastname
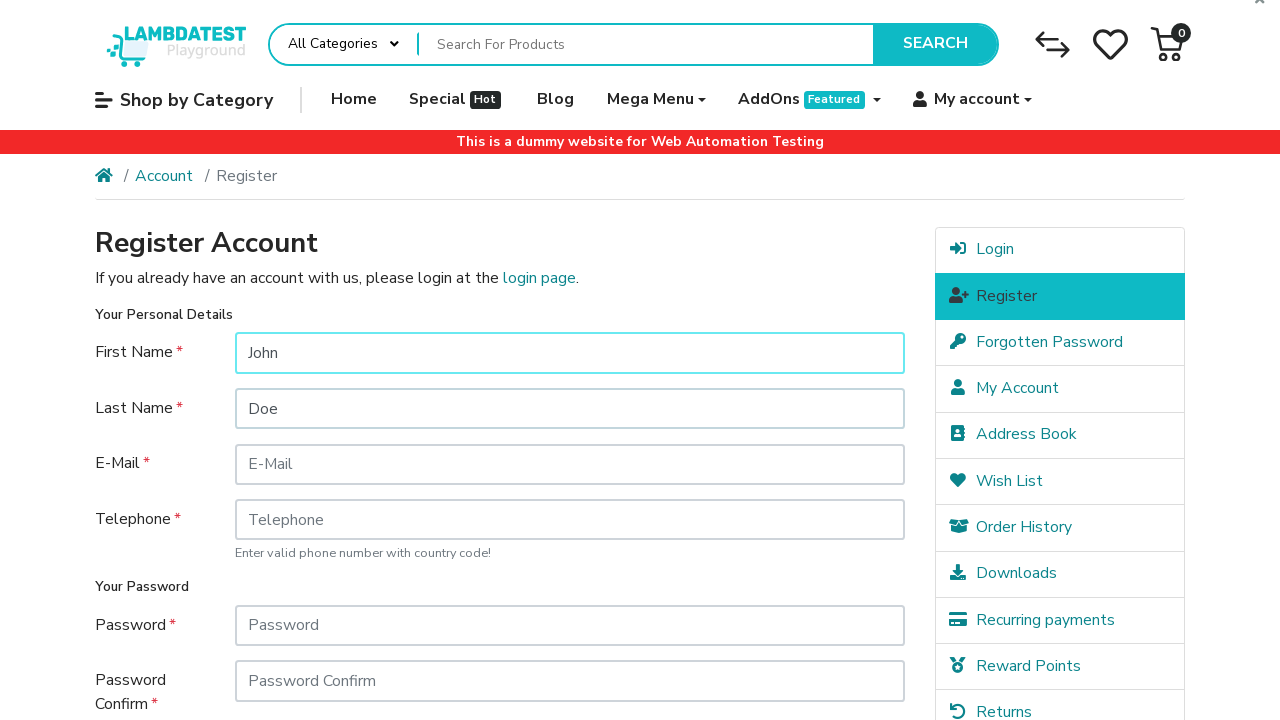

Filled email field with 'johndoe7842@example.com' on #input-email
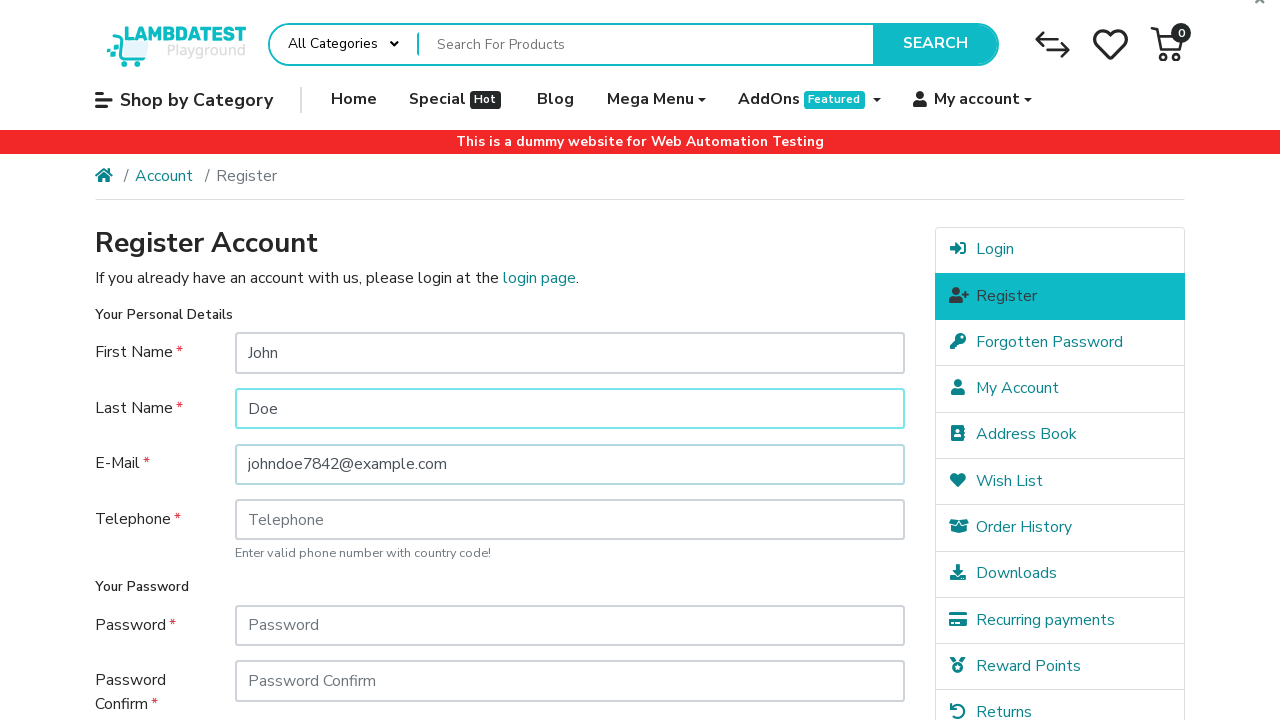

Filled telephone field with '5551234567' on #input-telephone
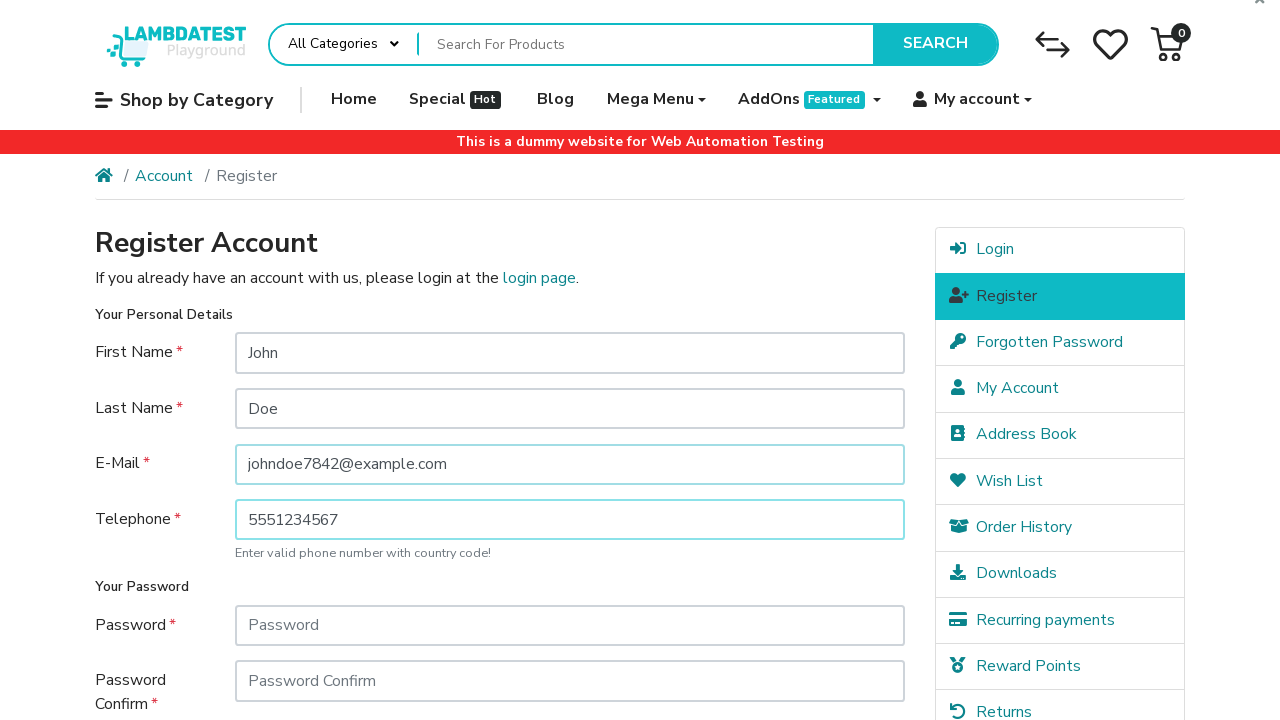

Filled password field with 'helloworld' on #input-password
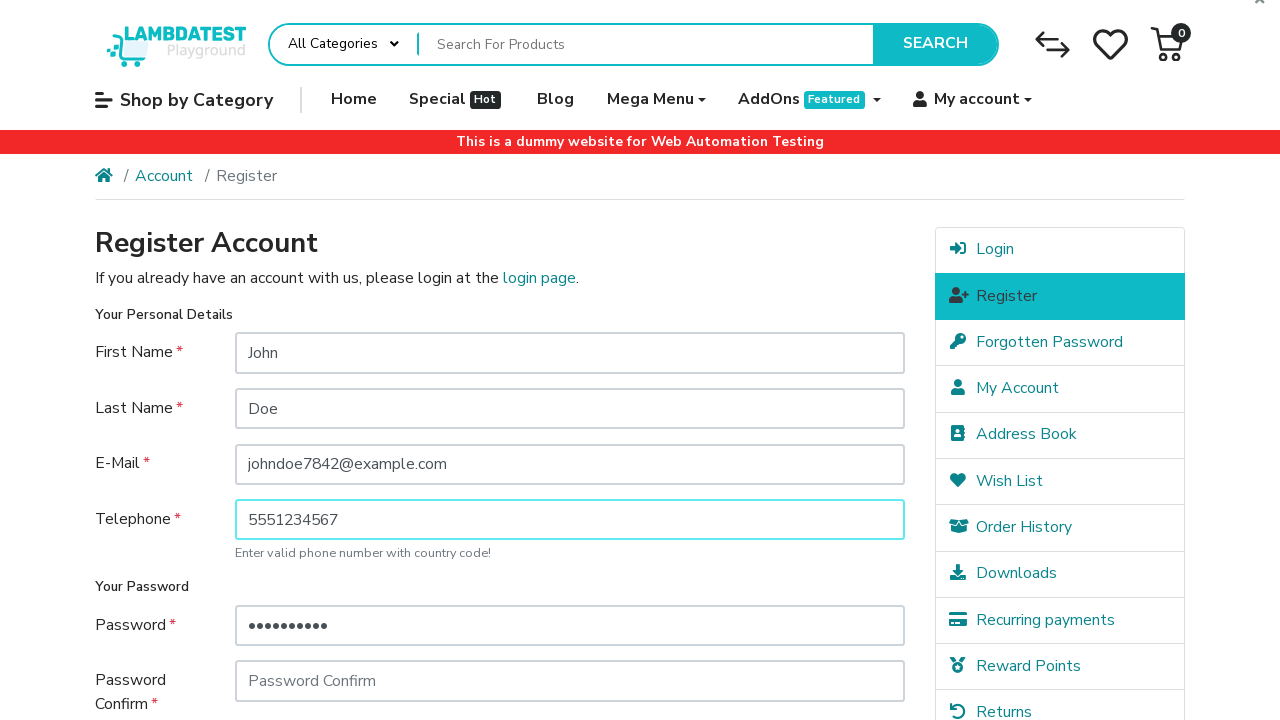

Filled password confirmation field with 'helloworld' on #input-confirm
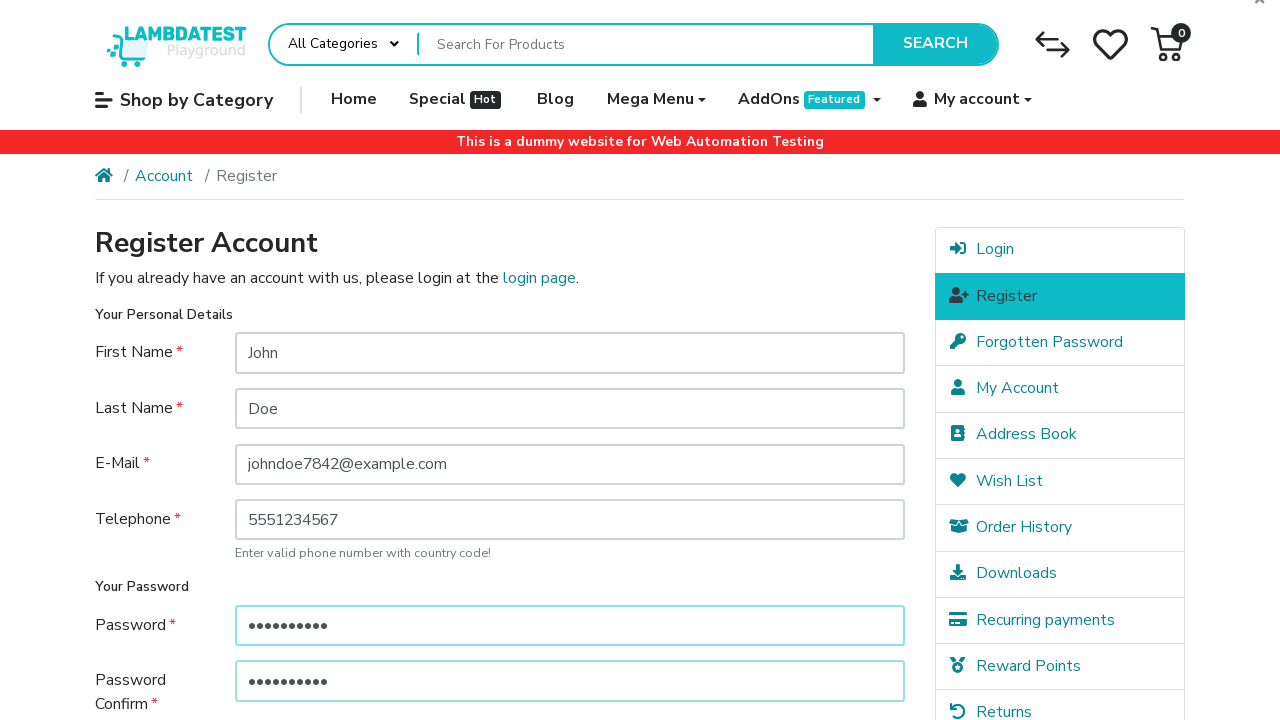

Clicked newsletter subscription checkbox at (347, 514) on xpath=//*[@id="content"]/form/fieldset[3]/div/div/div[2]/label
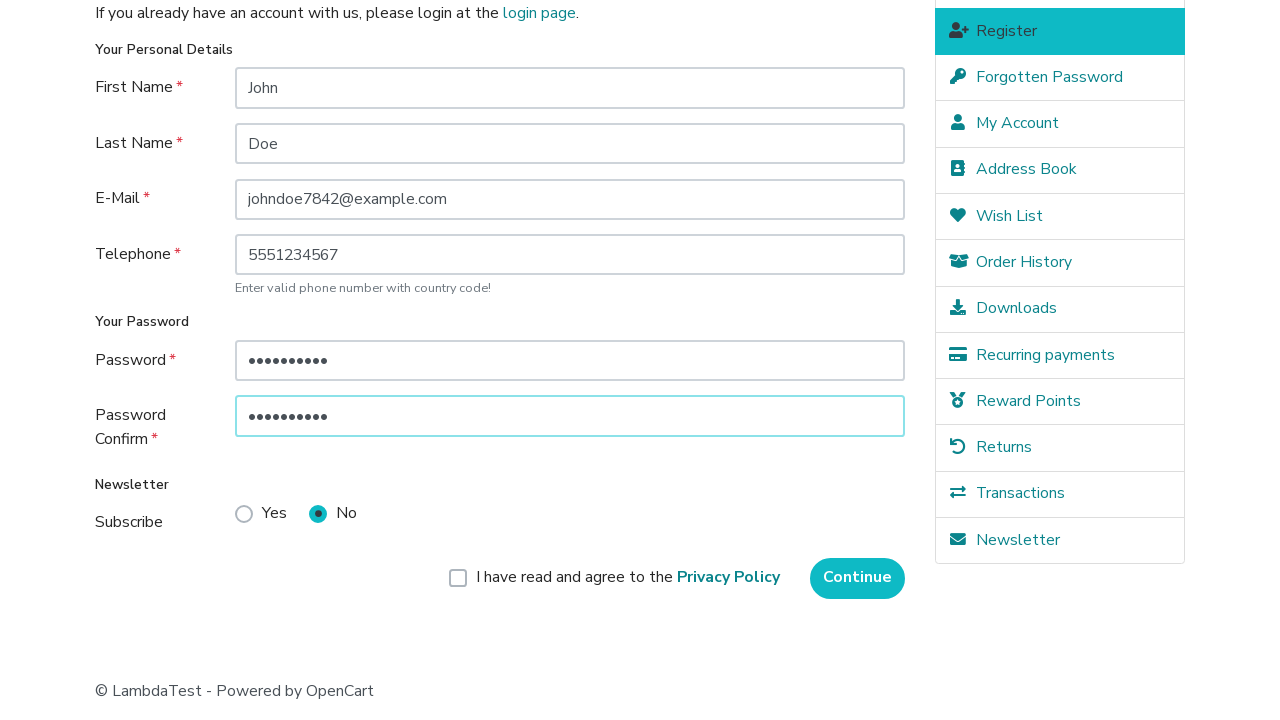

Clicked terms and conditions agreement checkbox at (628, 578) on xpath=//*[@id="content"]/form/div/div/div/label
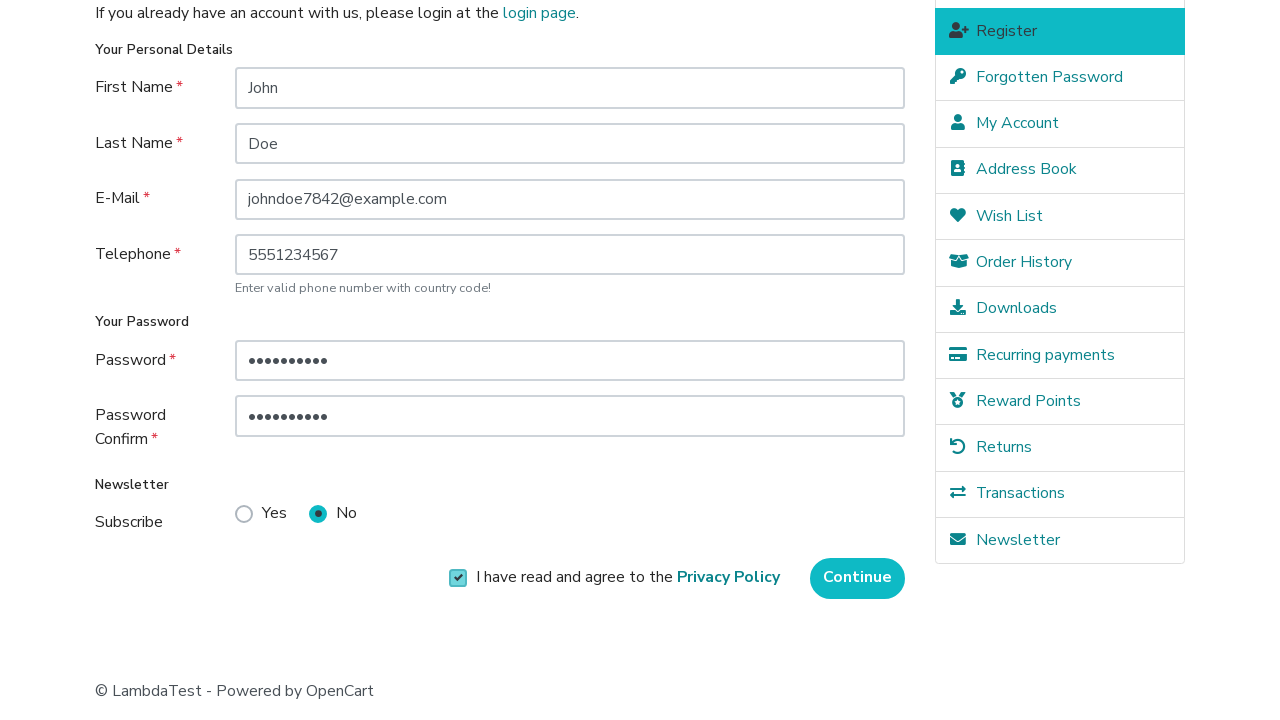

Clicked continue button to submit registration form at (858, 578) on xpath=//*[@id="content"]/form/div/div/input
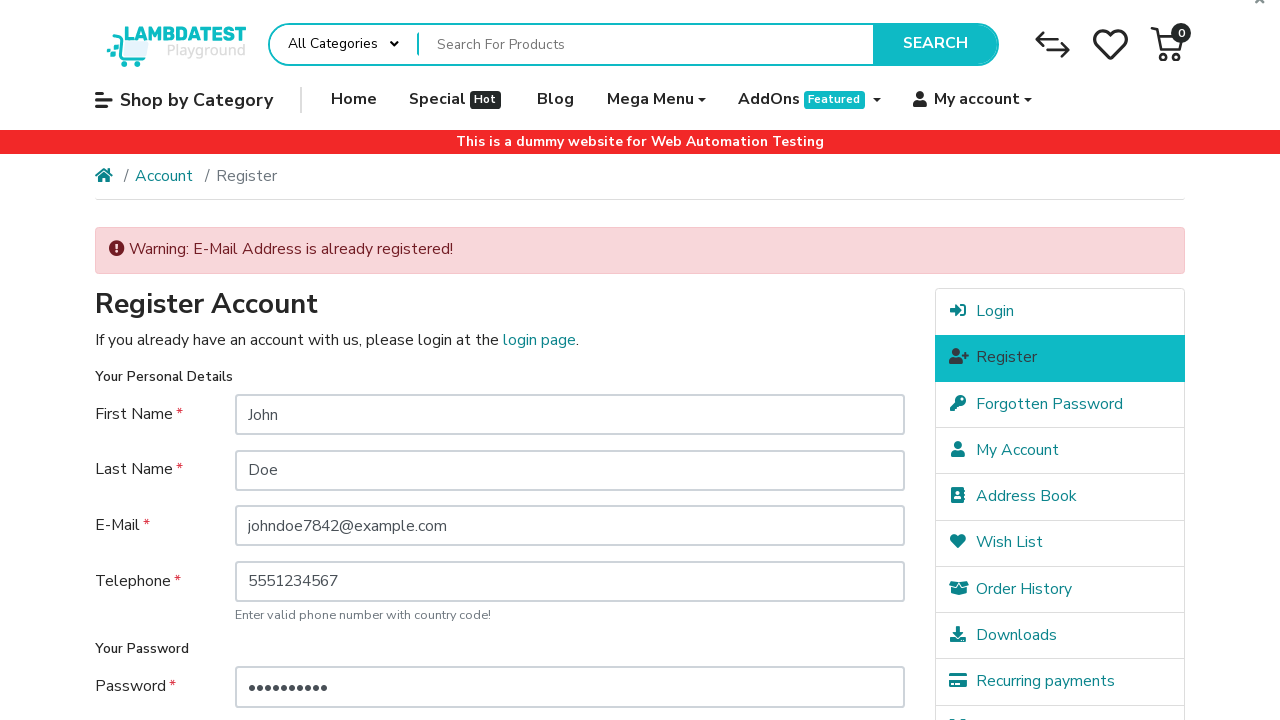

Scrolled down 200 pixels to view results
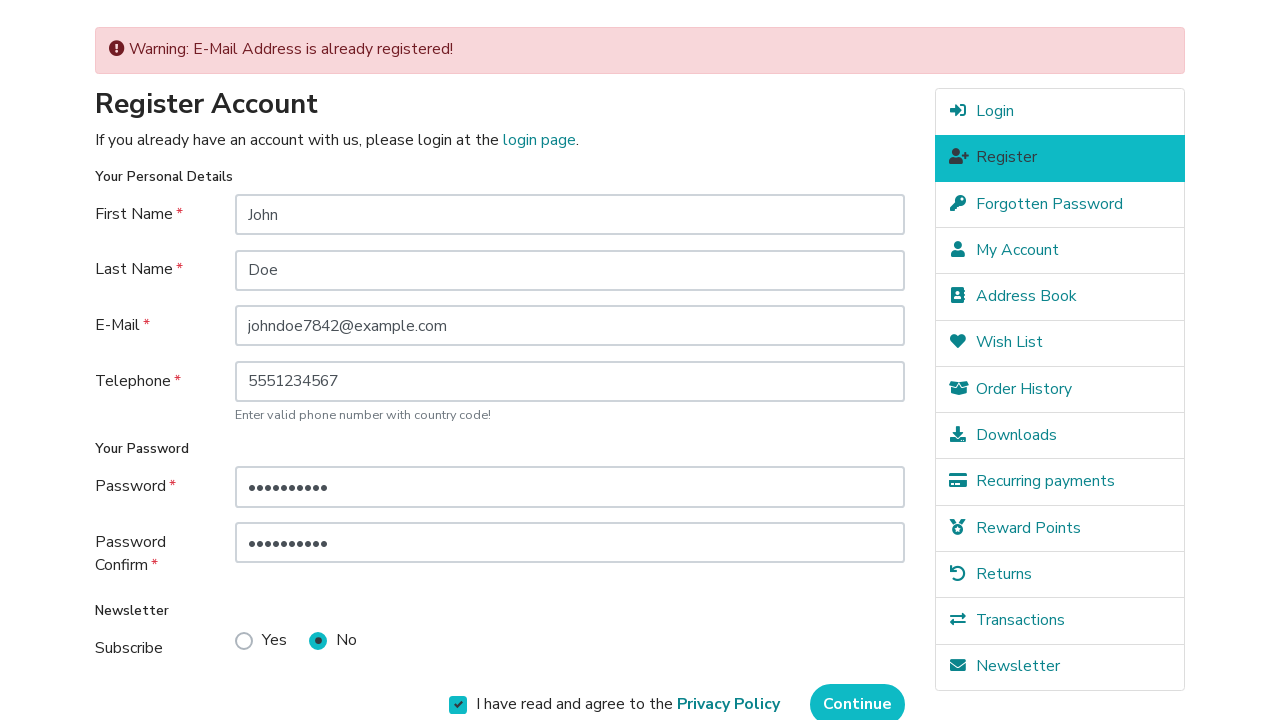

Waited 2 seconds for page to process registration
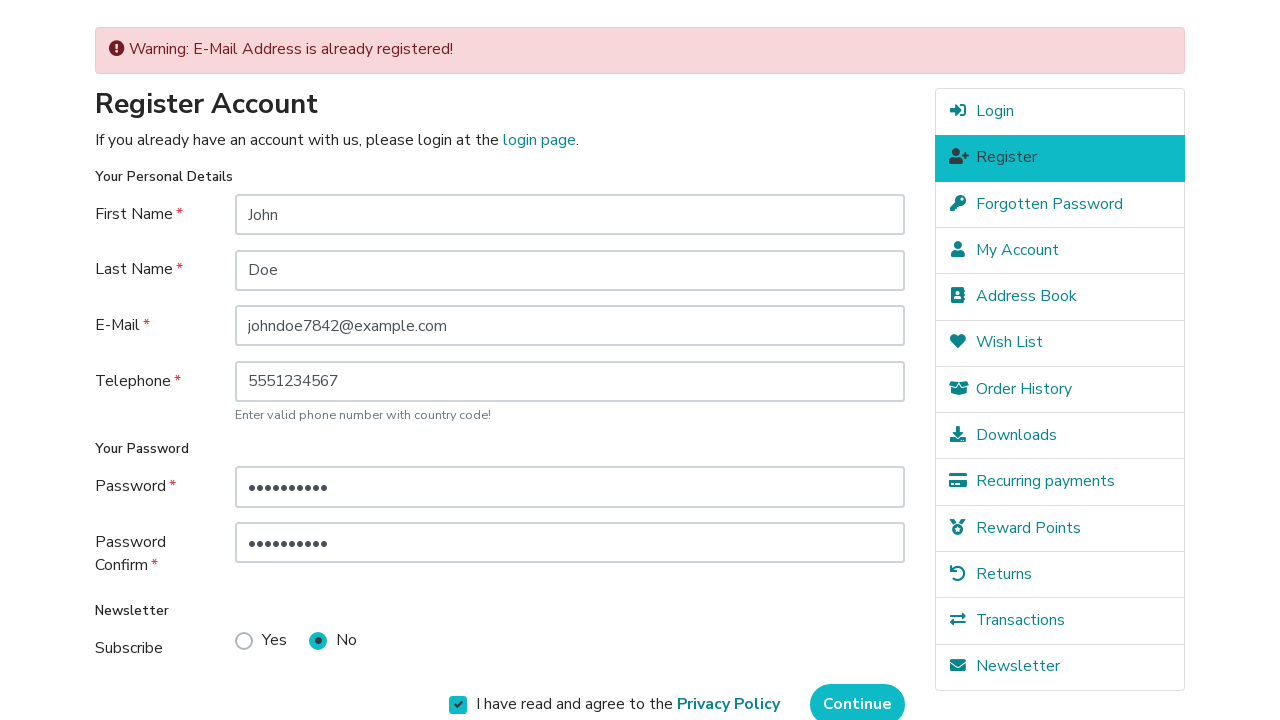

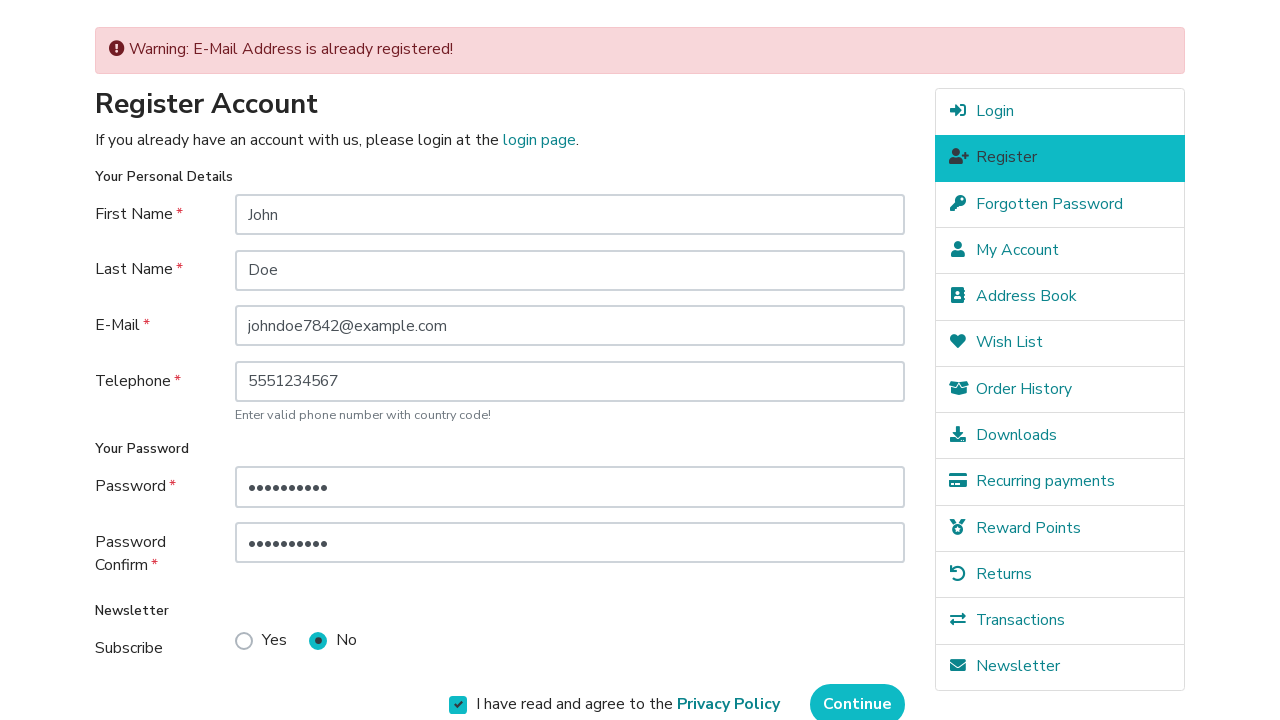